Tests window handling functionality by clicking a link that opens a new window, switching to it to verify content, and then switching back to the original window

Starting URL: https://the-internet.herokuapp.com/windows

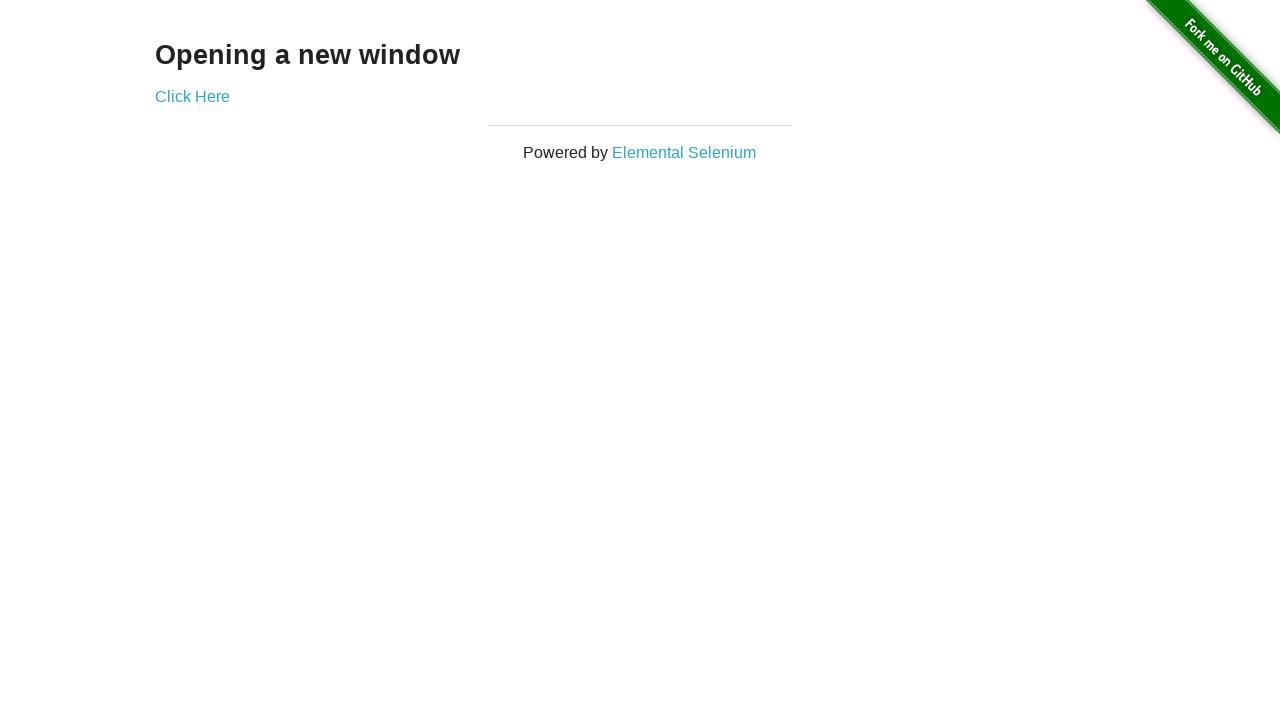

Stored reference to initial page
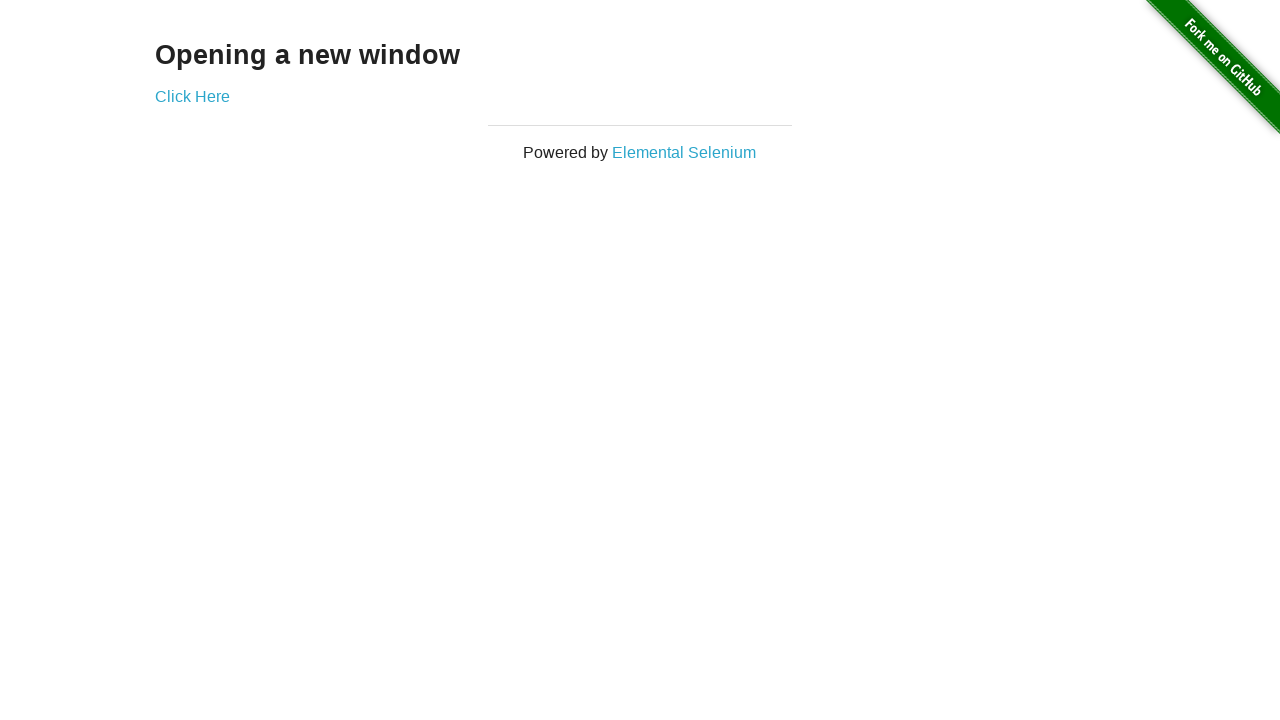

Clicked link that opens new window at (192, 96) on a[href='/windows/new']
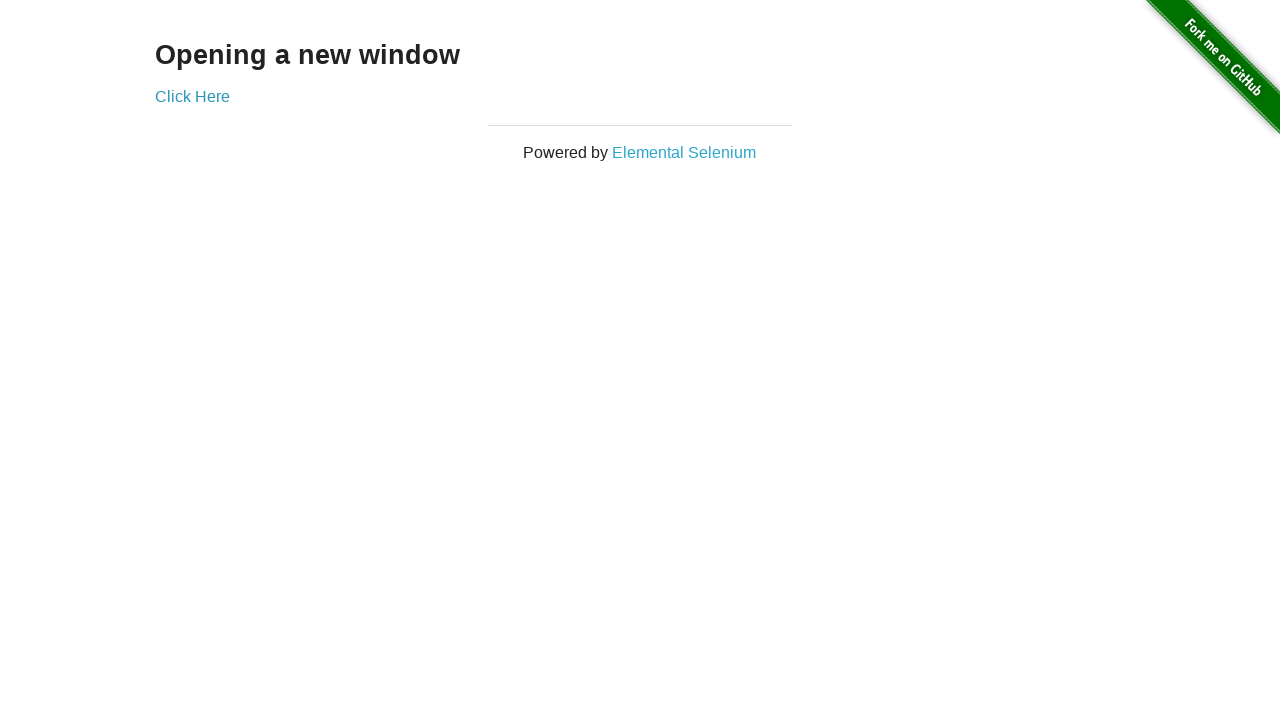

New window popup appeared and was captured
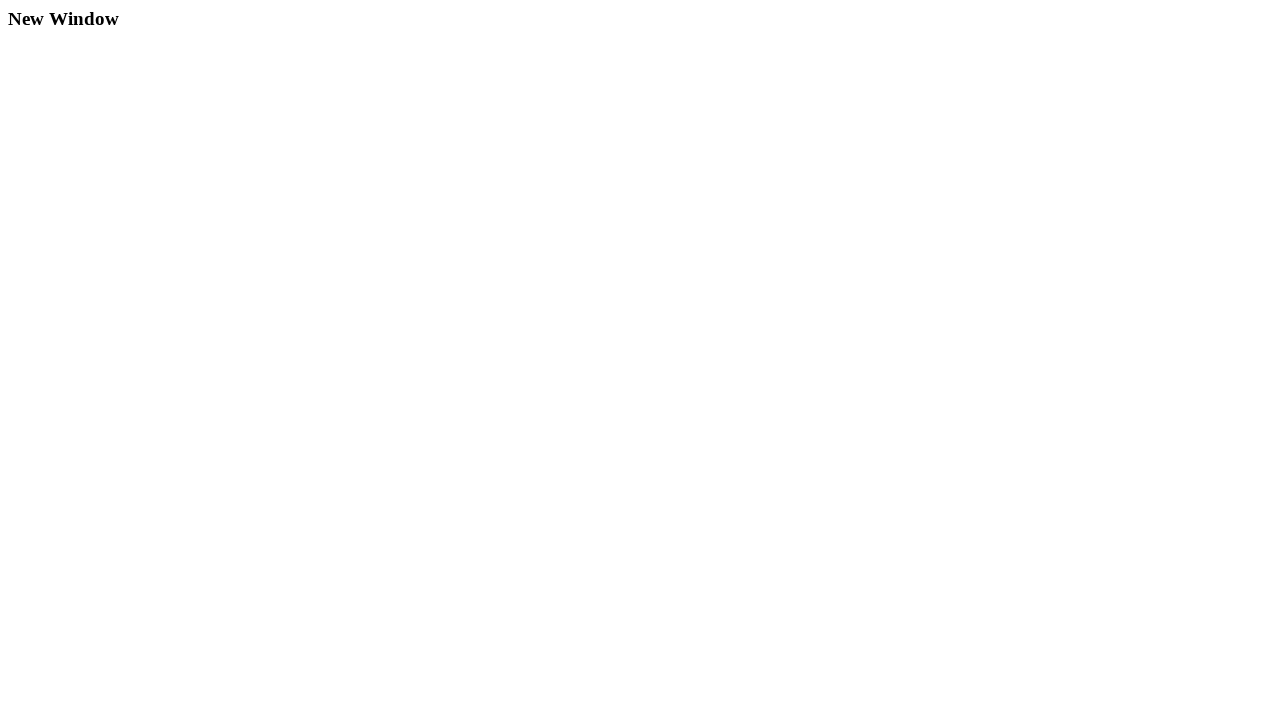

New window navigated to correct URL
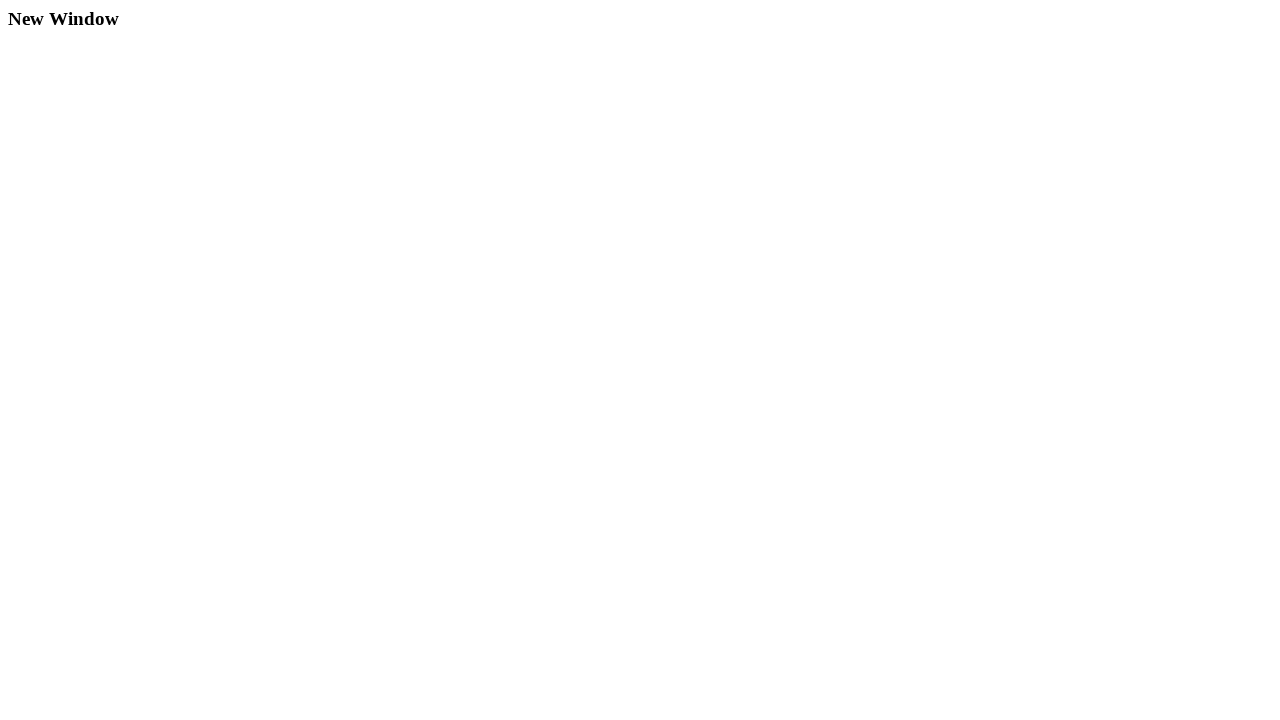

Verified 'New Window' heading is visible in new window
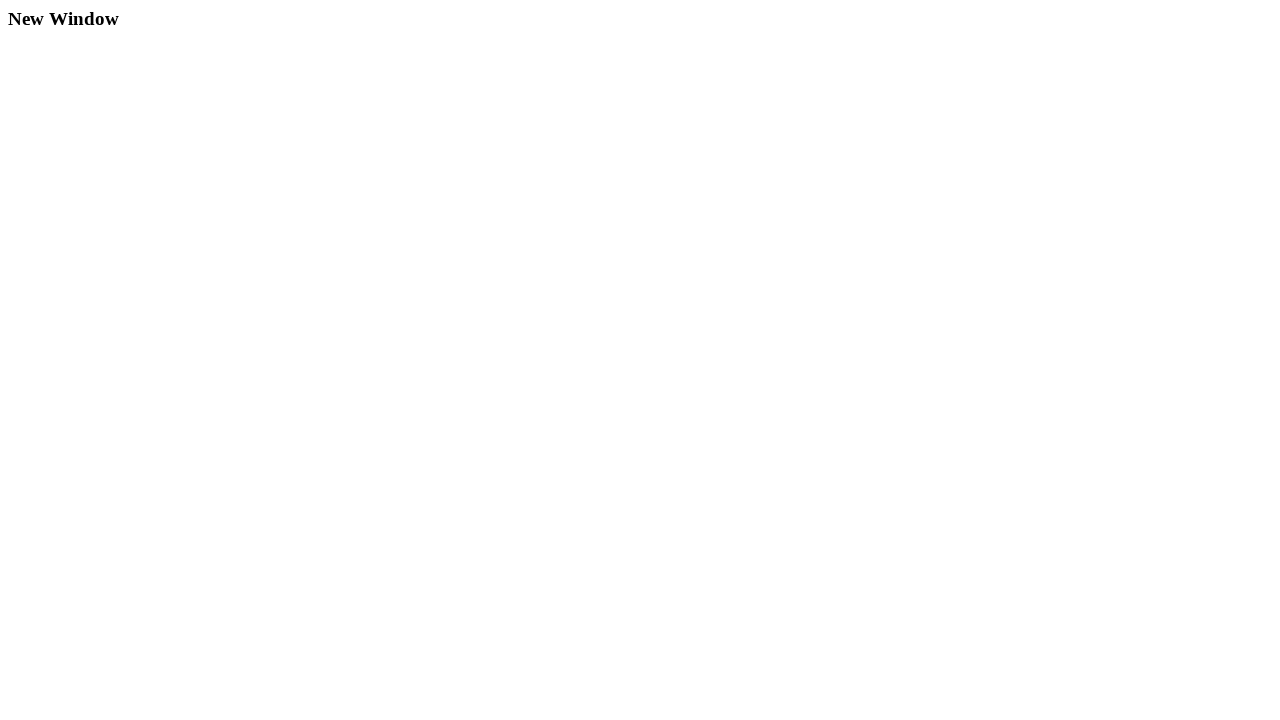

Verified 'New Window' heading text content matches expected value
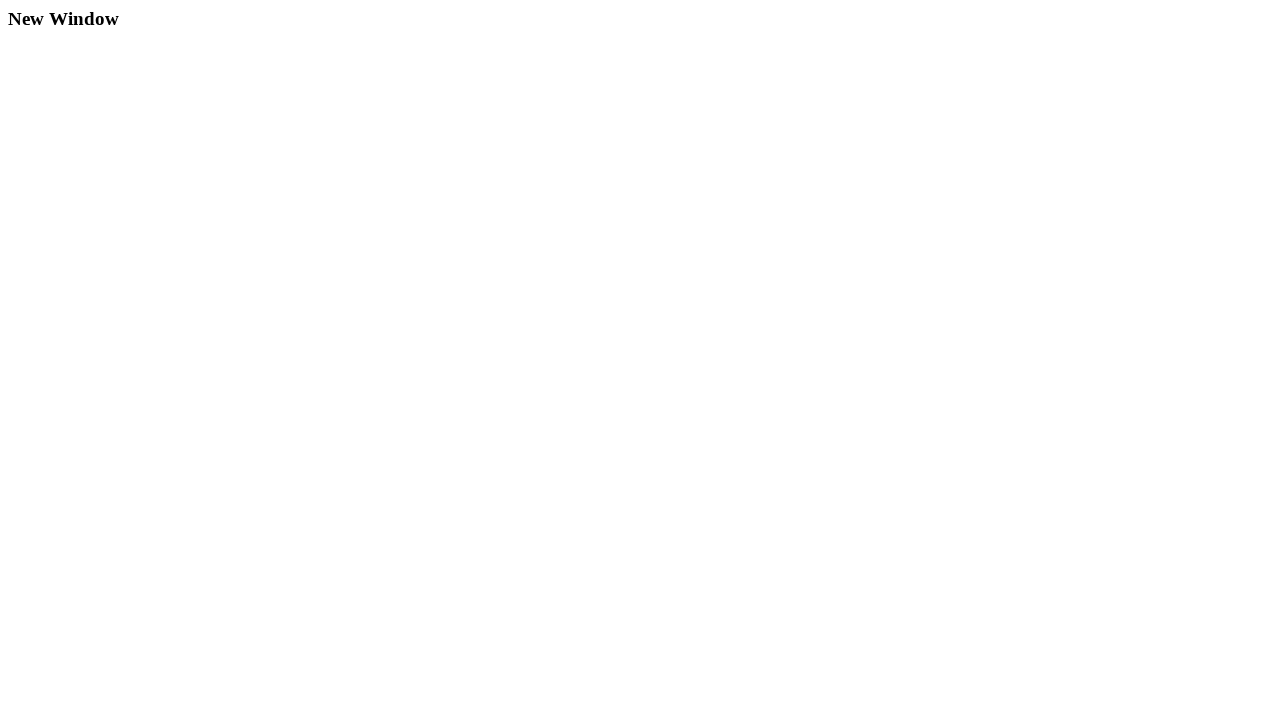

Confirmed initial page remains accessible
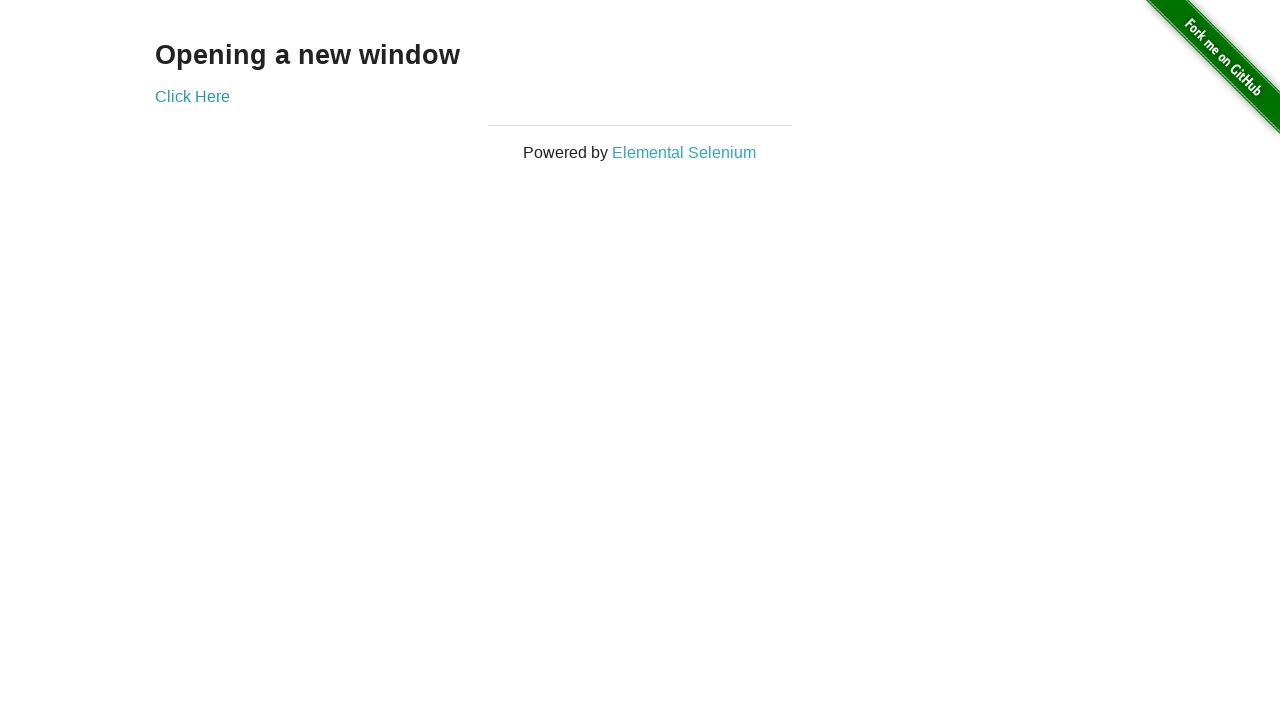

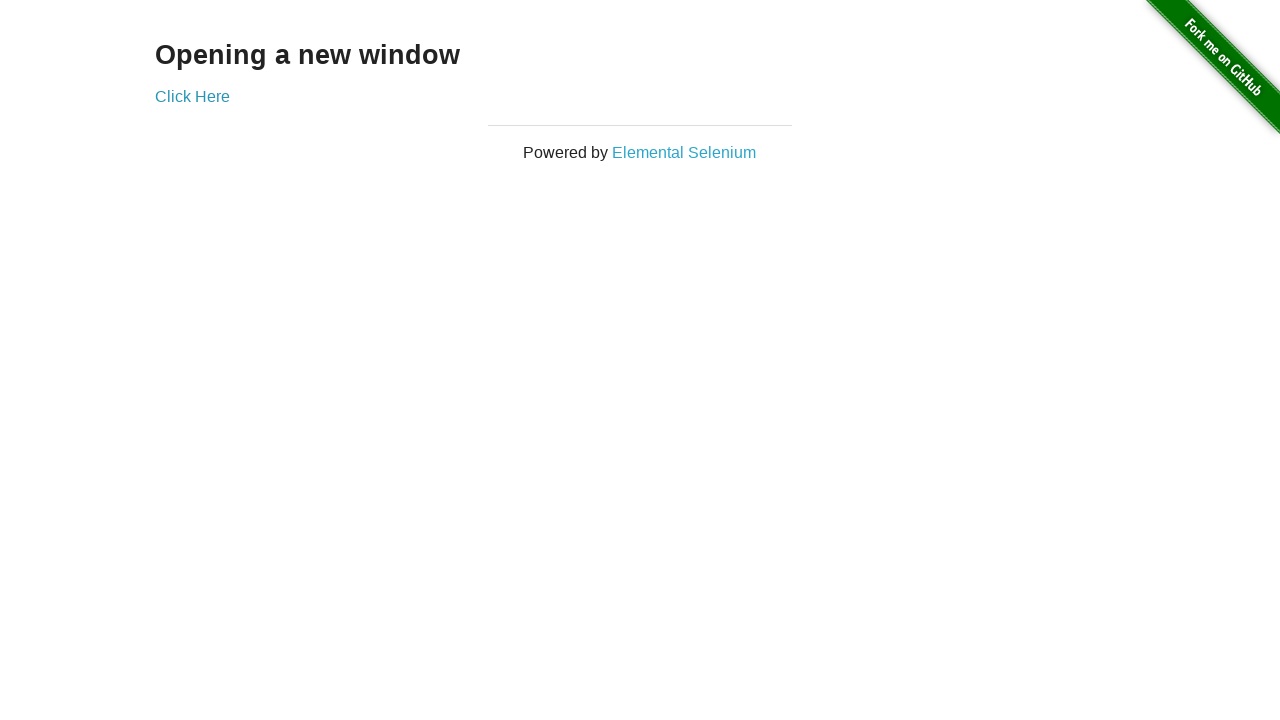